Tests A/B testing opt-out functionality by adding an opt-out cookie after visiting the page and verifying the heading changes

Starting URL: http://the-internet.herokuapp.com/abtest

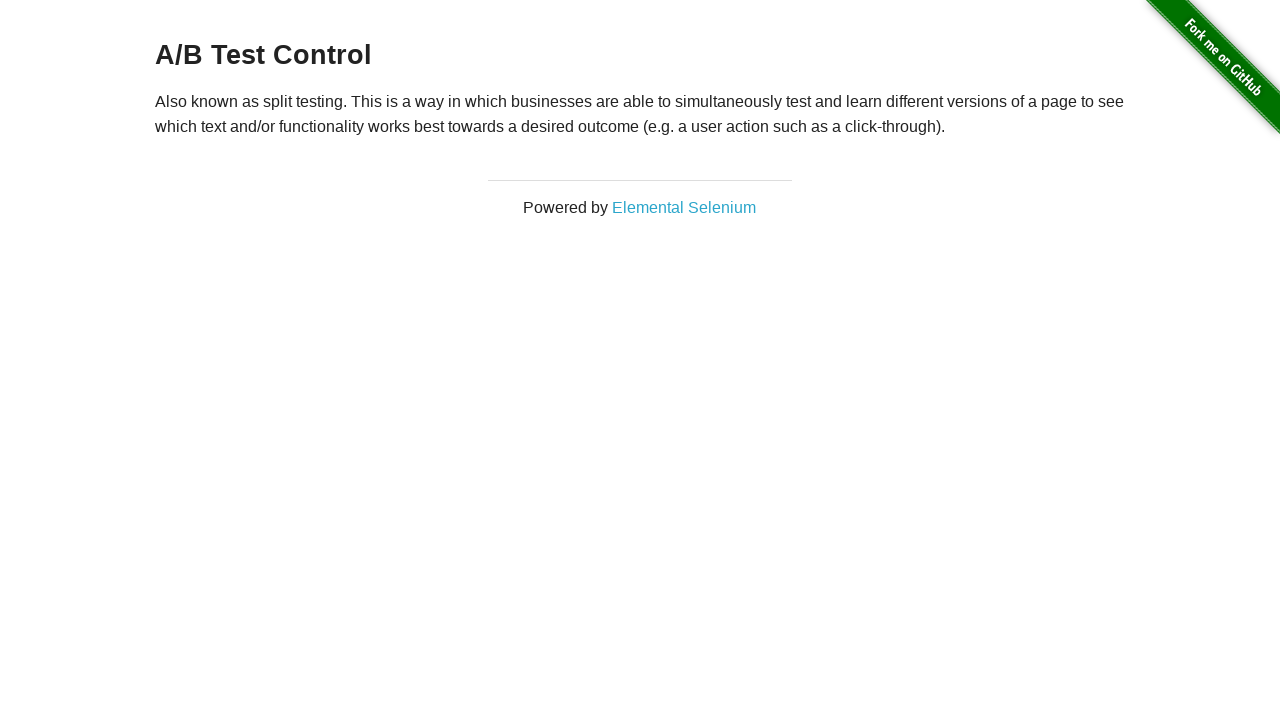

Retrieved heading text to verify A/B test group
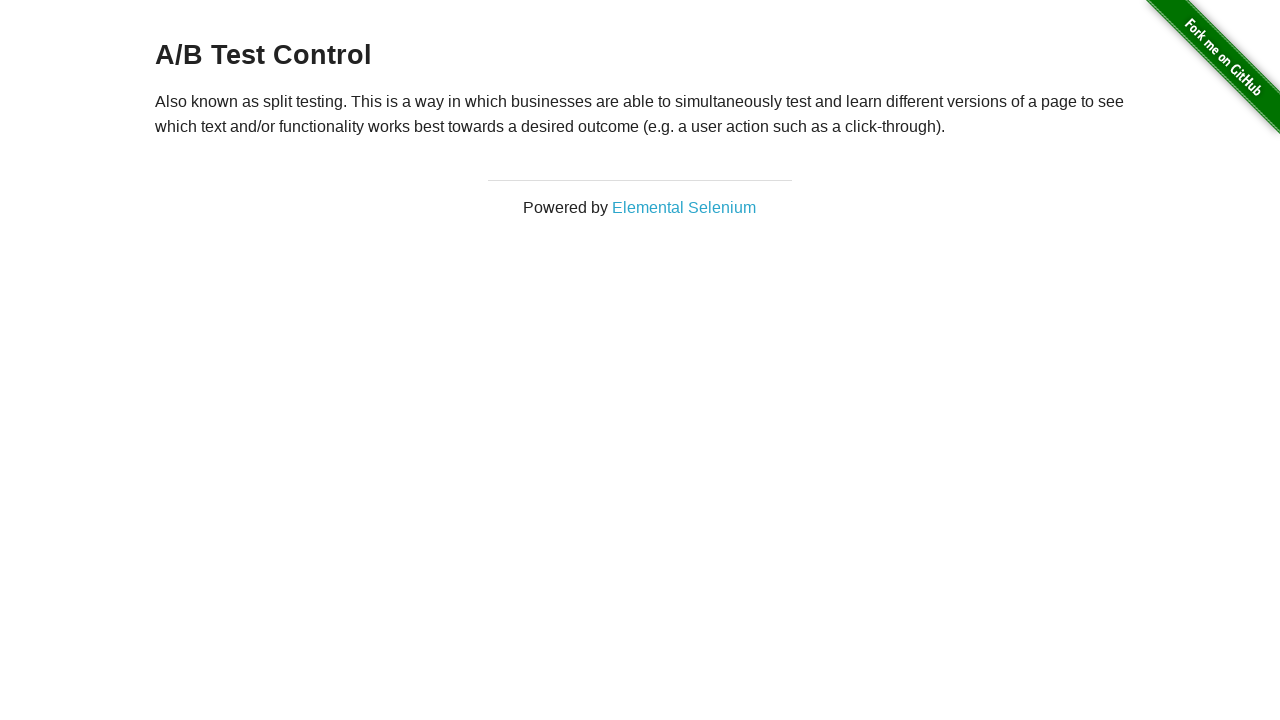

Verified initial heading starts with 'A/B Test'
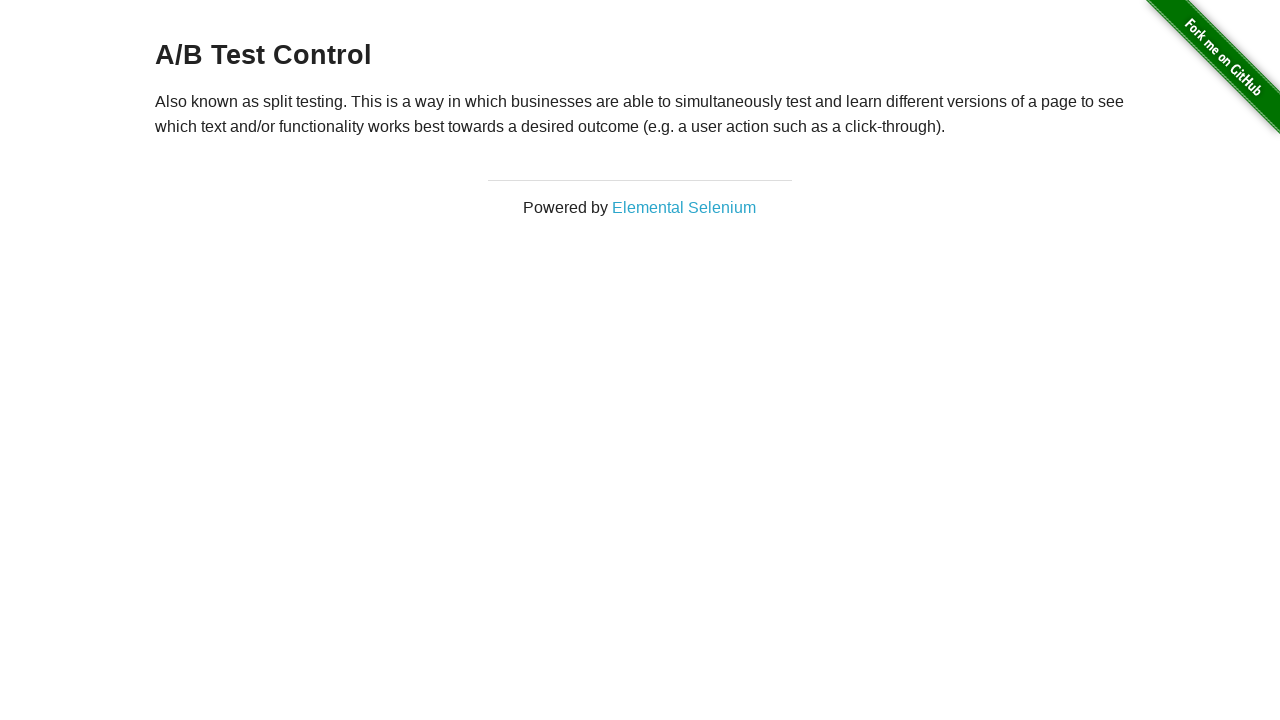

Added opt-out cookie 'optimizelyOptOut' to context
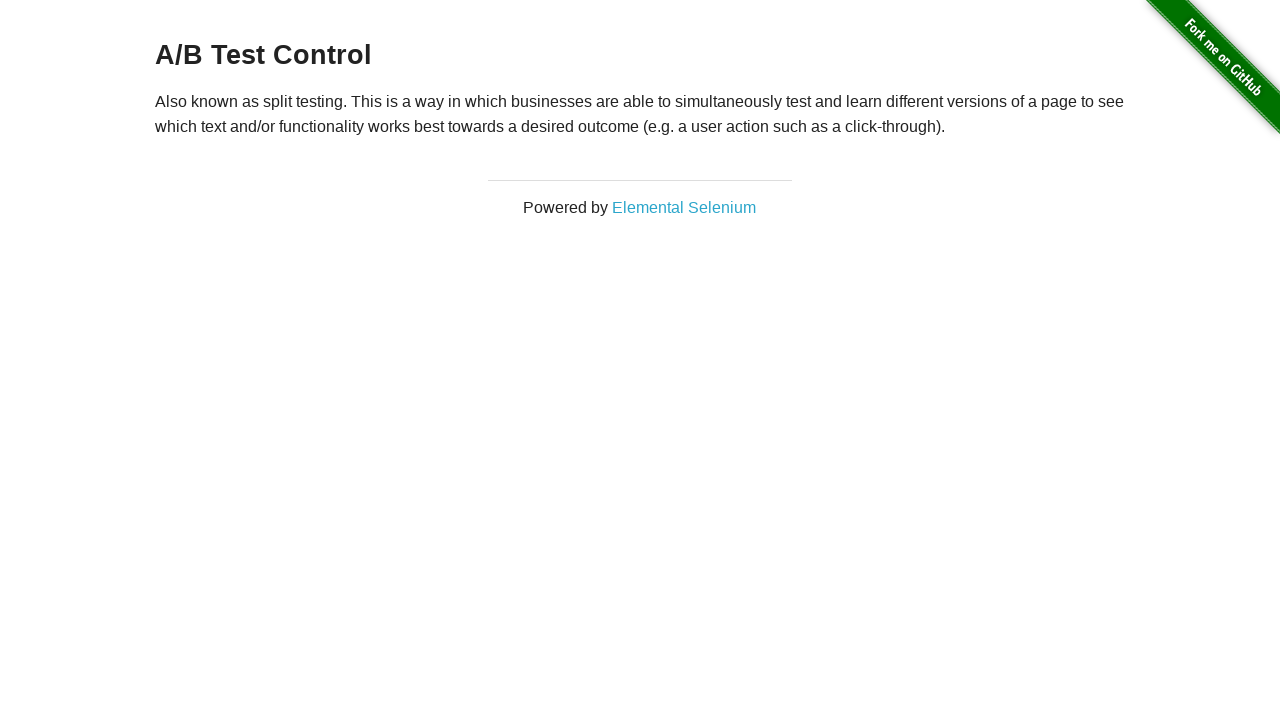

Reloaded page to apply opt-out cookie
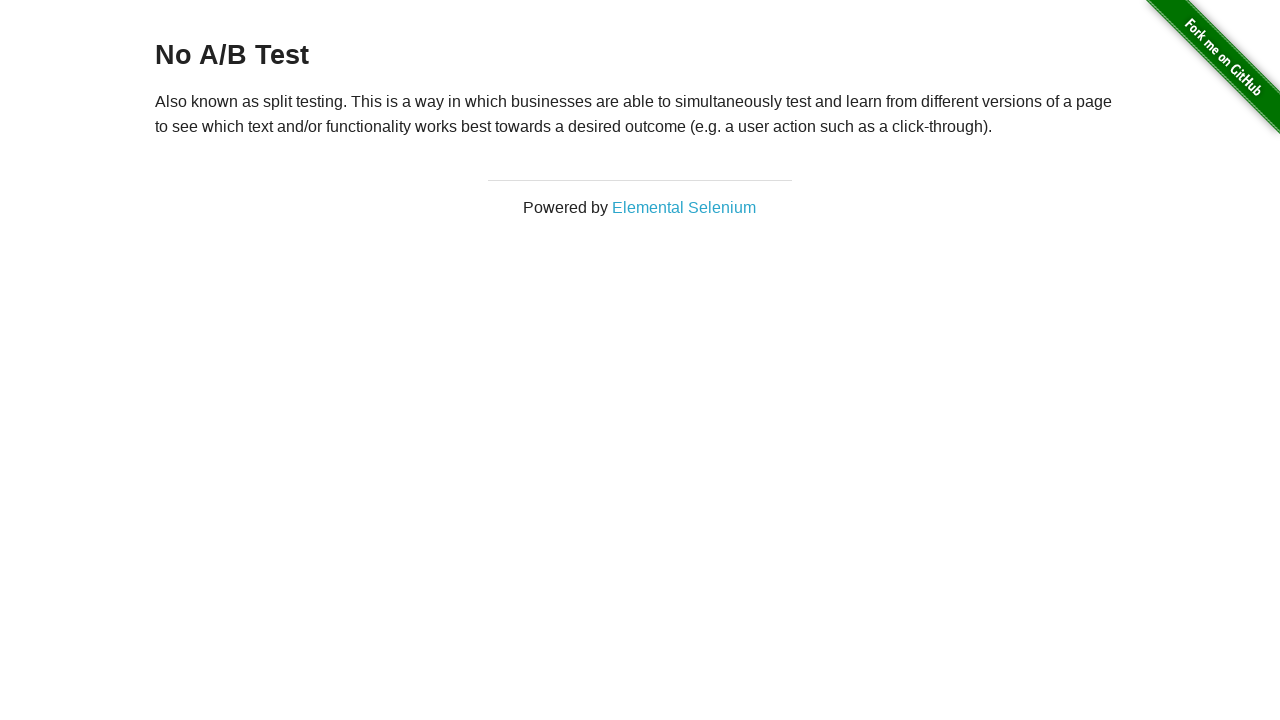

Retrieved heading text after page reload
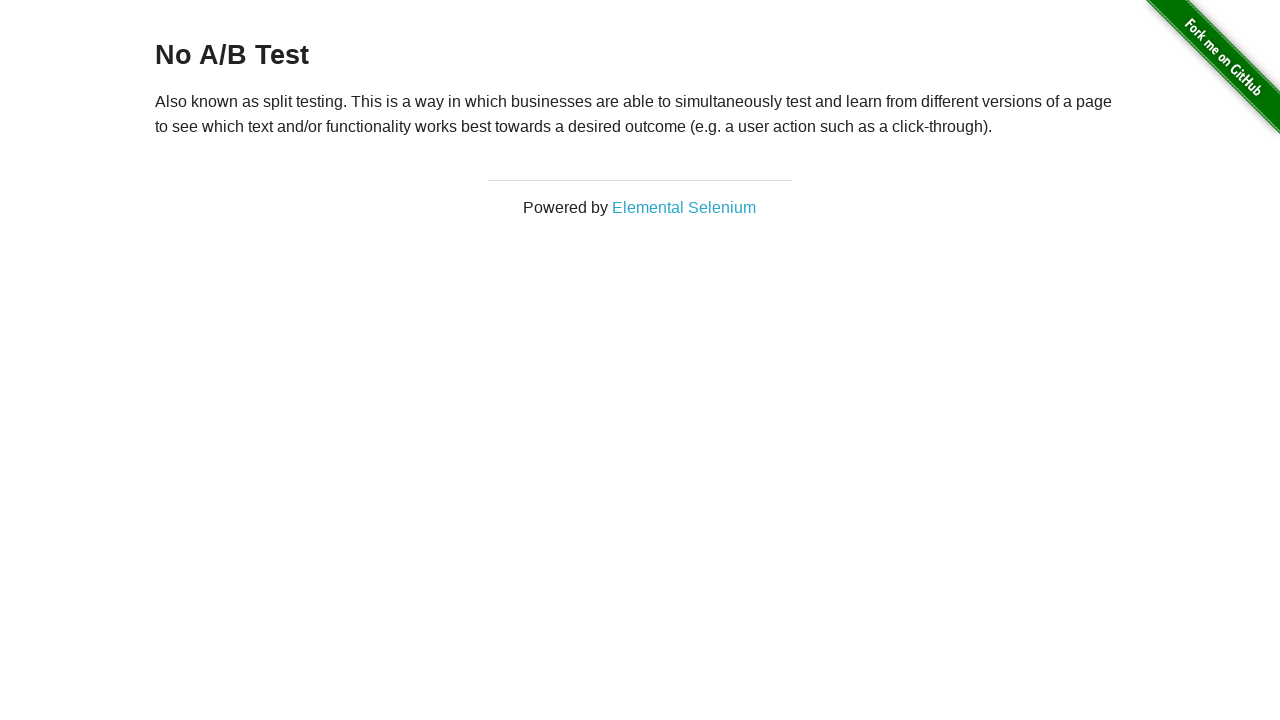

Verified heading changed to 'No A/B Test' after opt-out
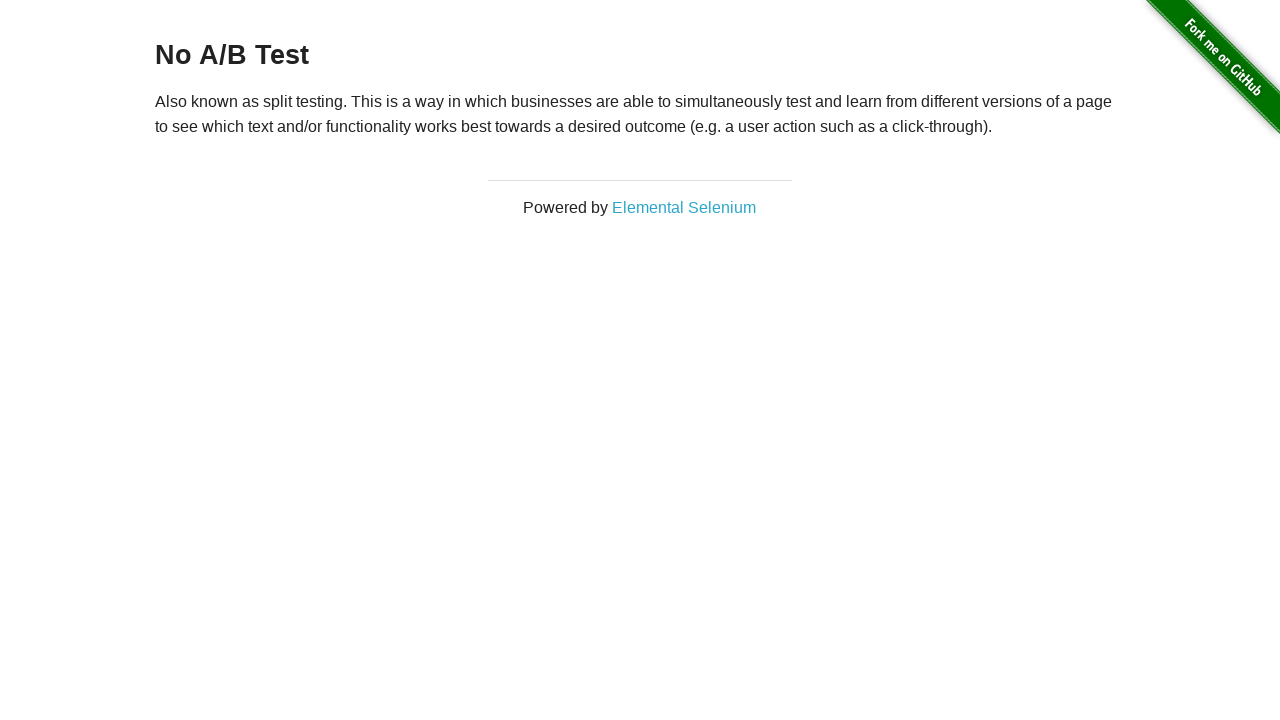

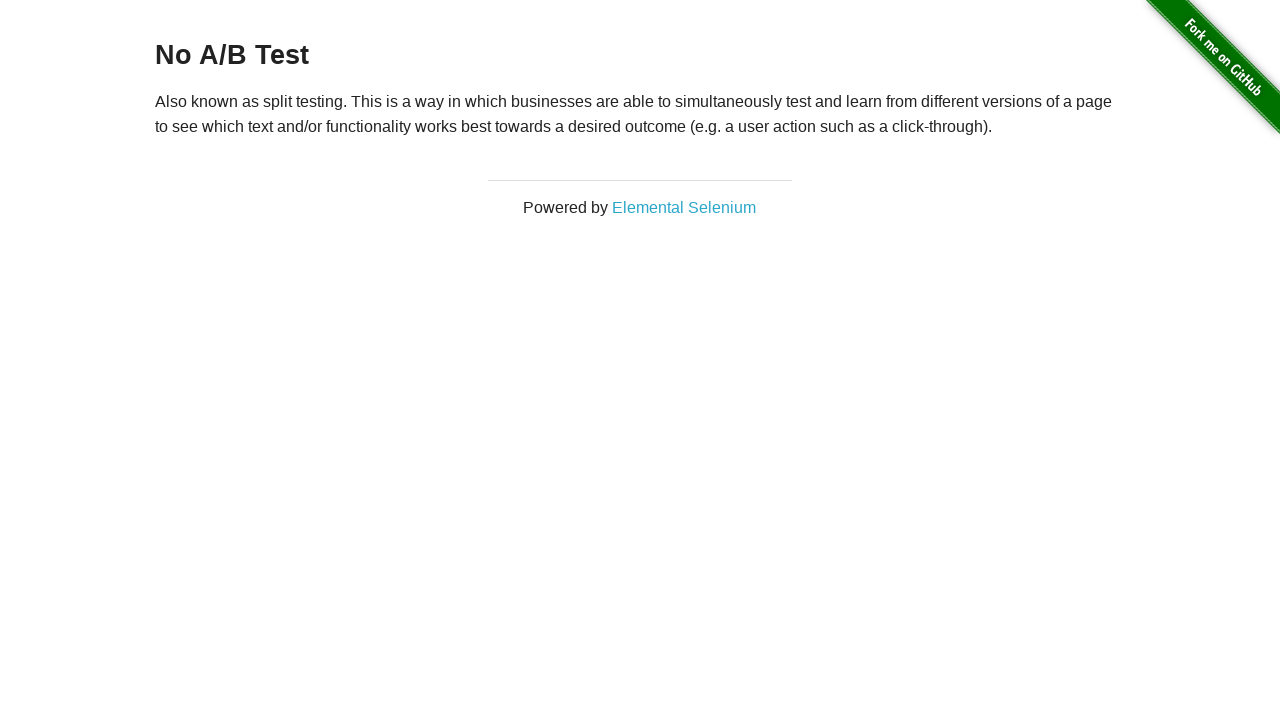